Tests keyboard actions on an auto-complete field by typing "Exceptional" using shift key combinations

Starting URL: https://demoqa.com/auto-complete

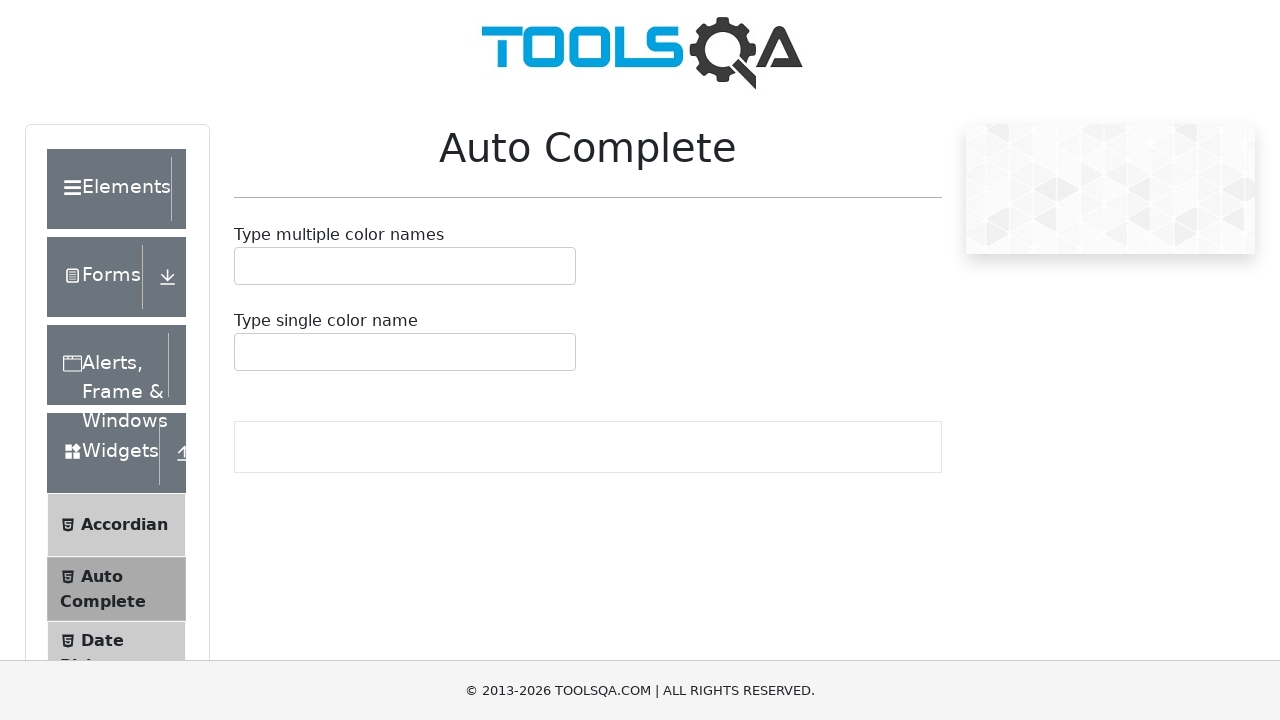

Scrolled auto-complete container into view
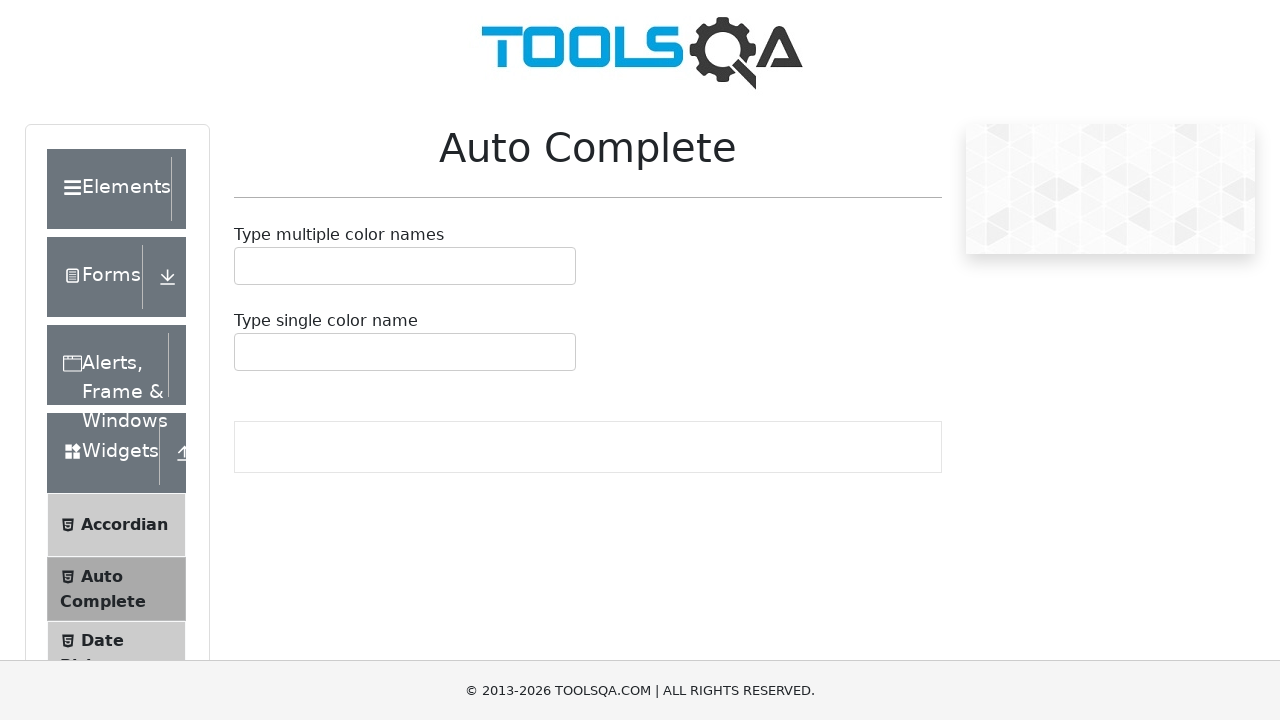

Clicked on auto-complete text box at (405, 266) on #autoCompleteMultipleContainer
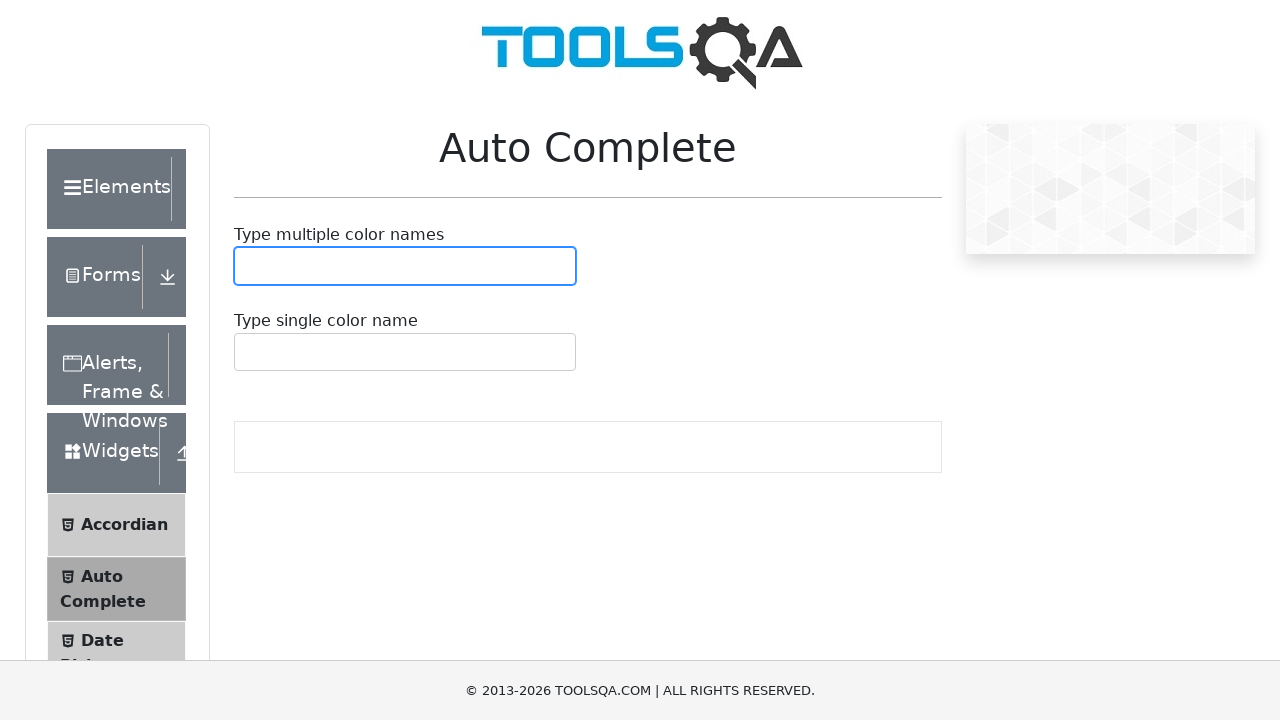

Pressed Shift+E to type capital 'E'
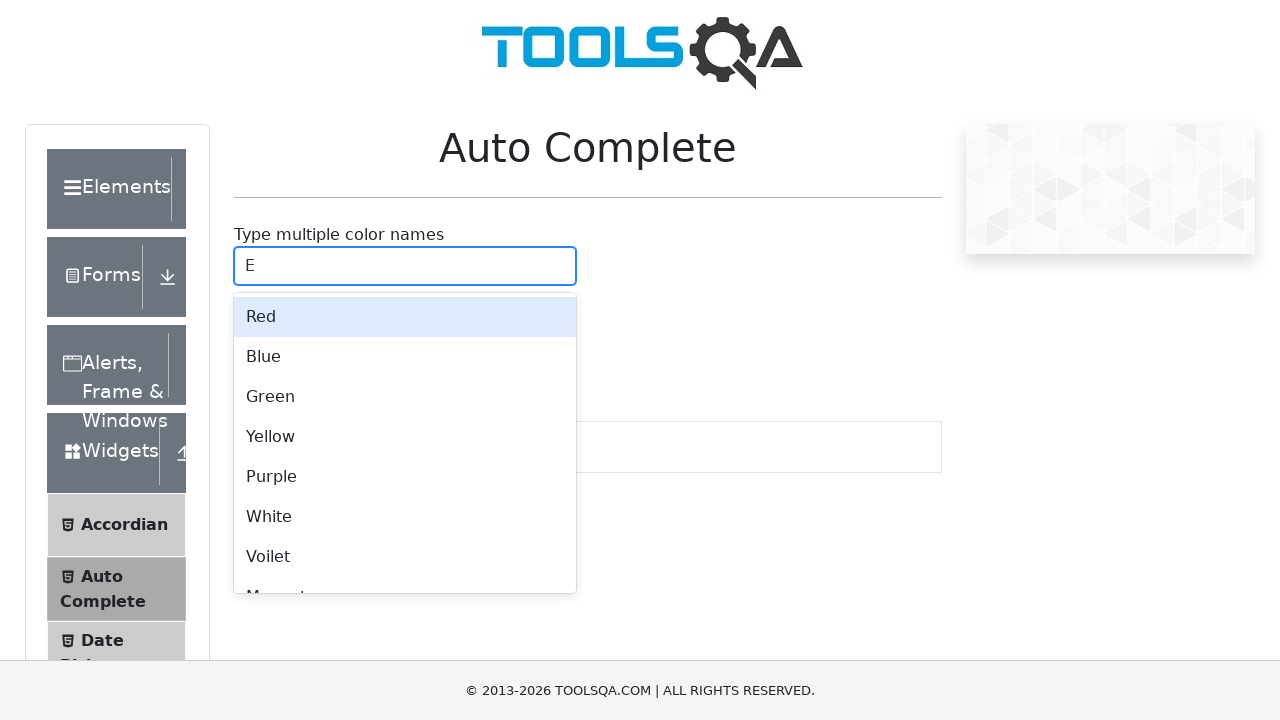

Typed 'xceptional' to complete the word 'Exceptional'
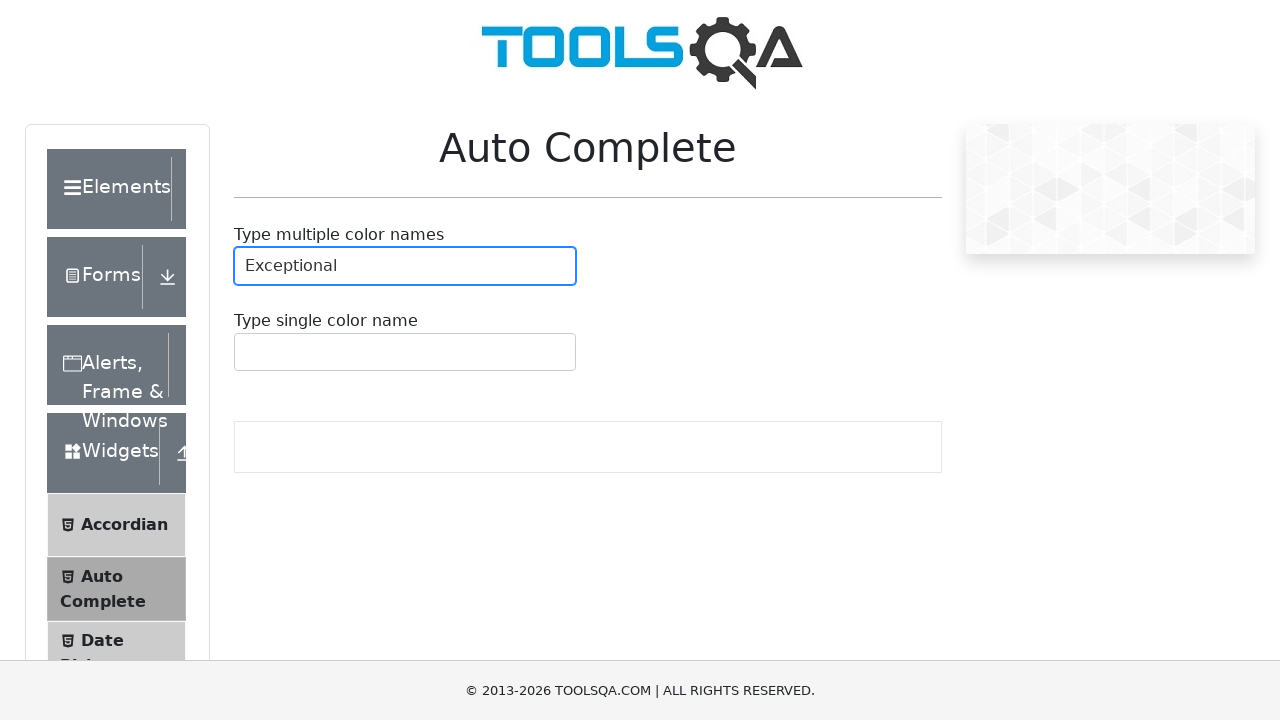

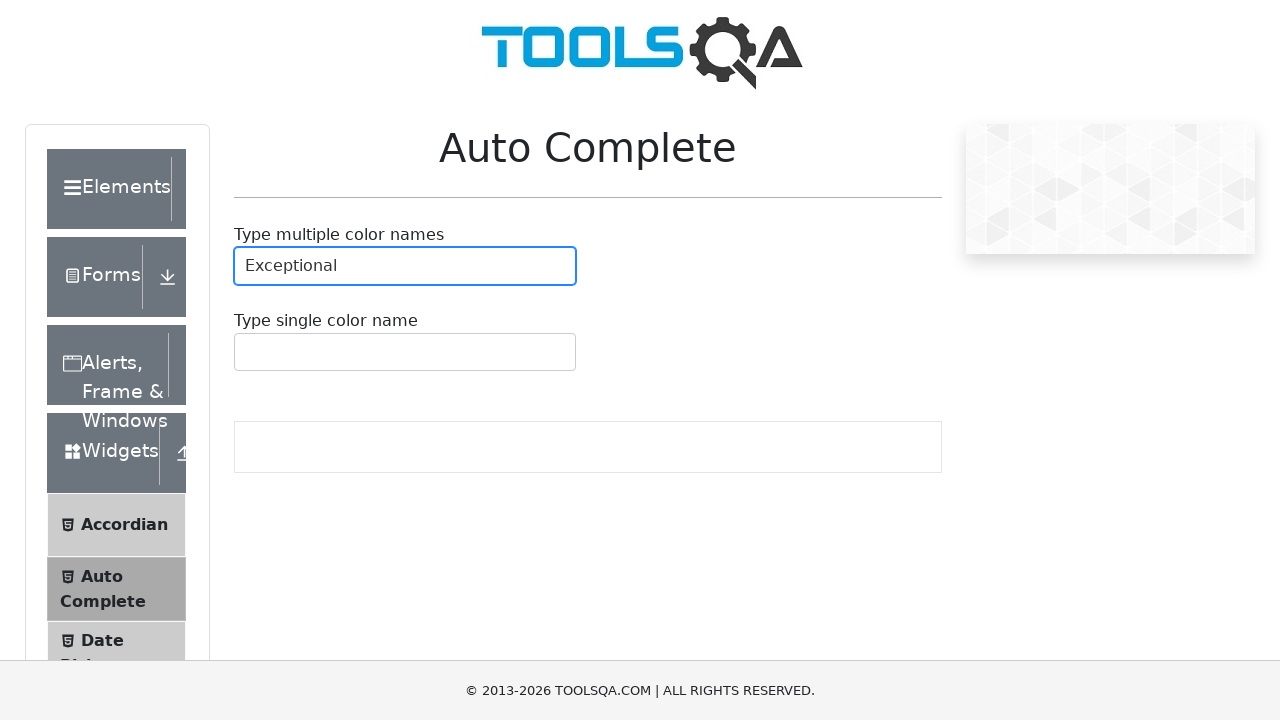